Tests Feed-A-Cat page to verify the Feed button is present

Starting URL: https://cs1632.appspot.com/

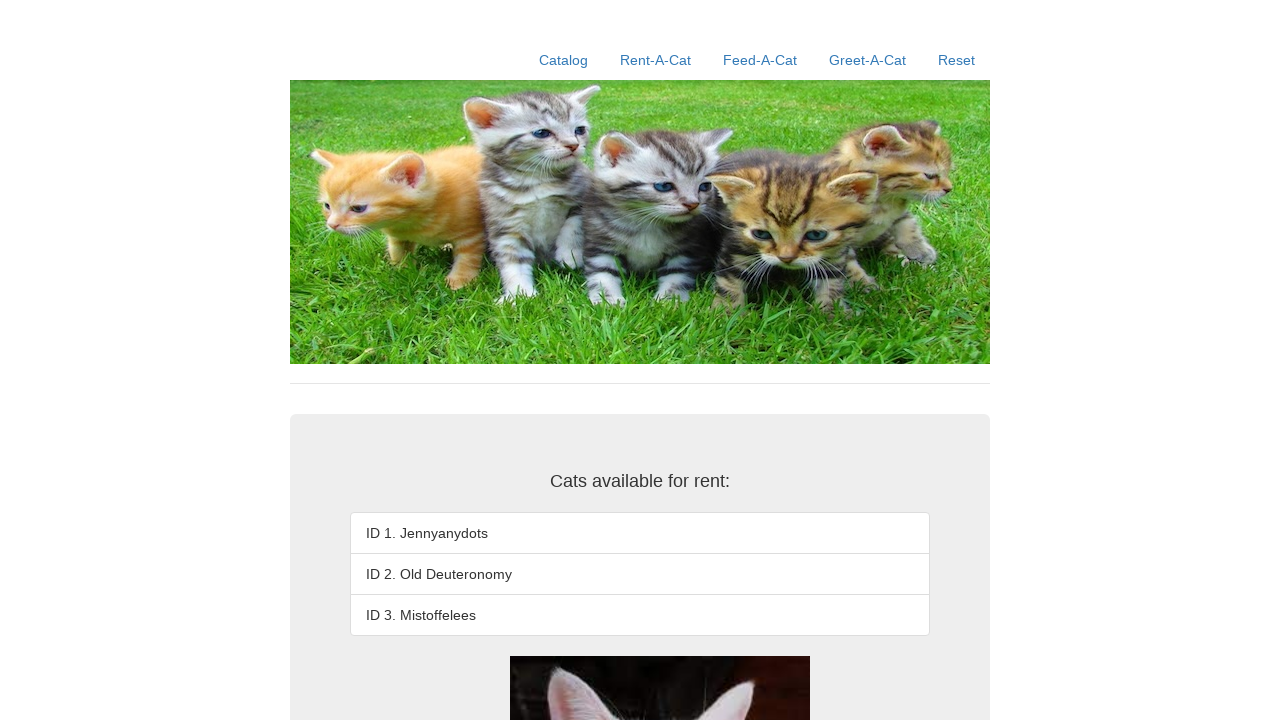

Clicked on Feed-A-Cat link at (760, 60) on a:has-text('Feed-A-Cat')
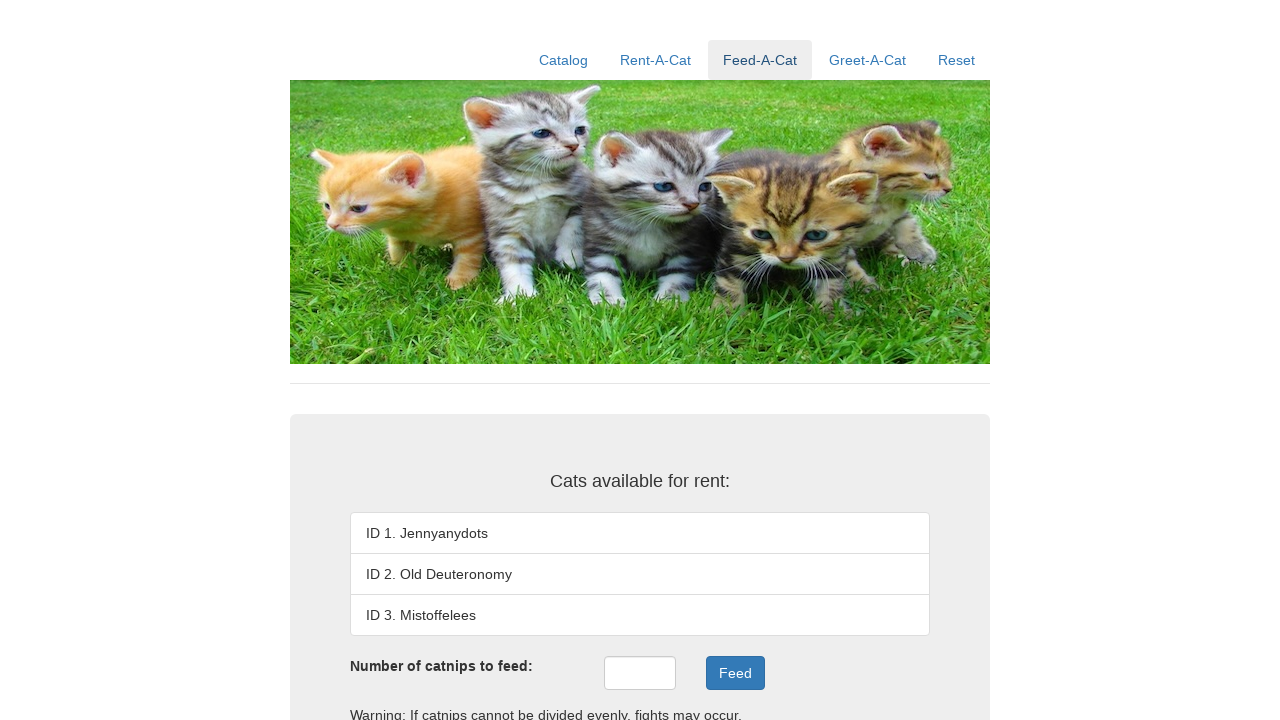

Feed button is present on the page
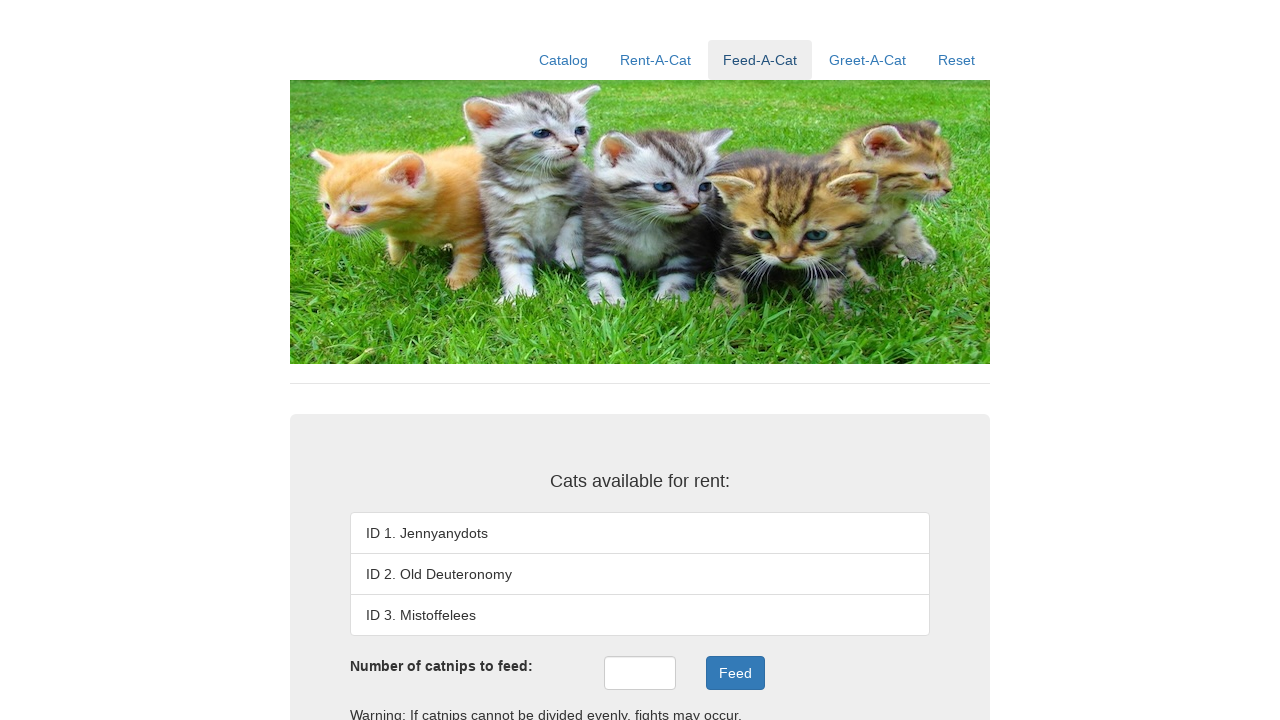

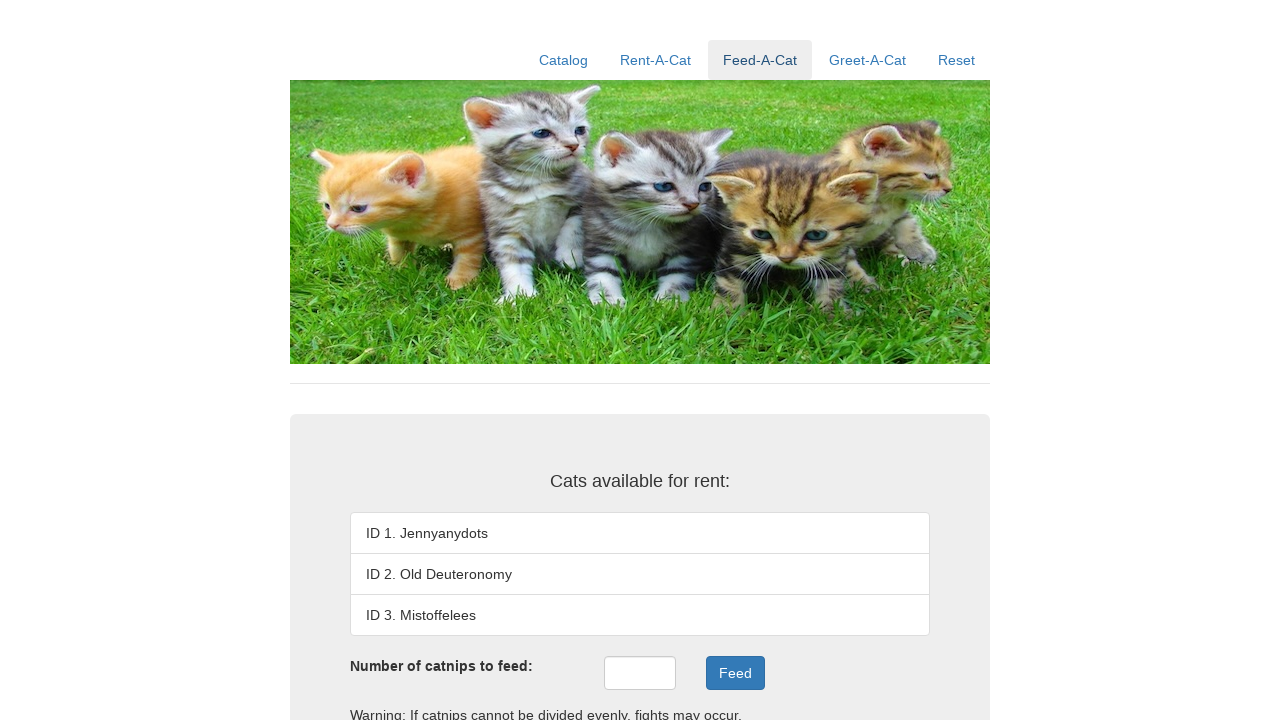